Navigates to YouTube, maximizes the browser window, retrieves the page title and current URL to verify page loading

Starting URL: https://youtube.com/

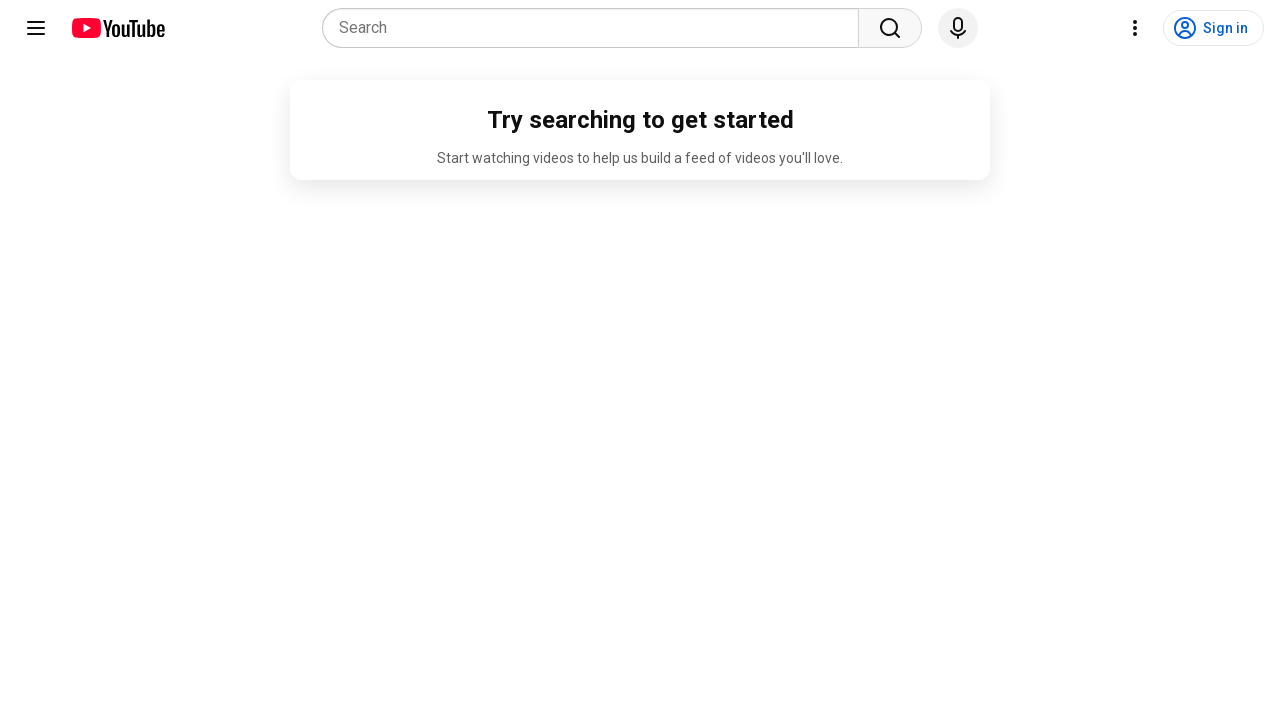

Set viewport size to 1920x1080 to maximize browser window
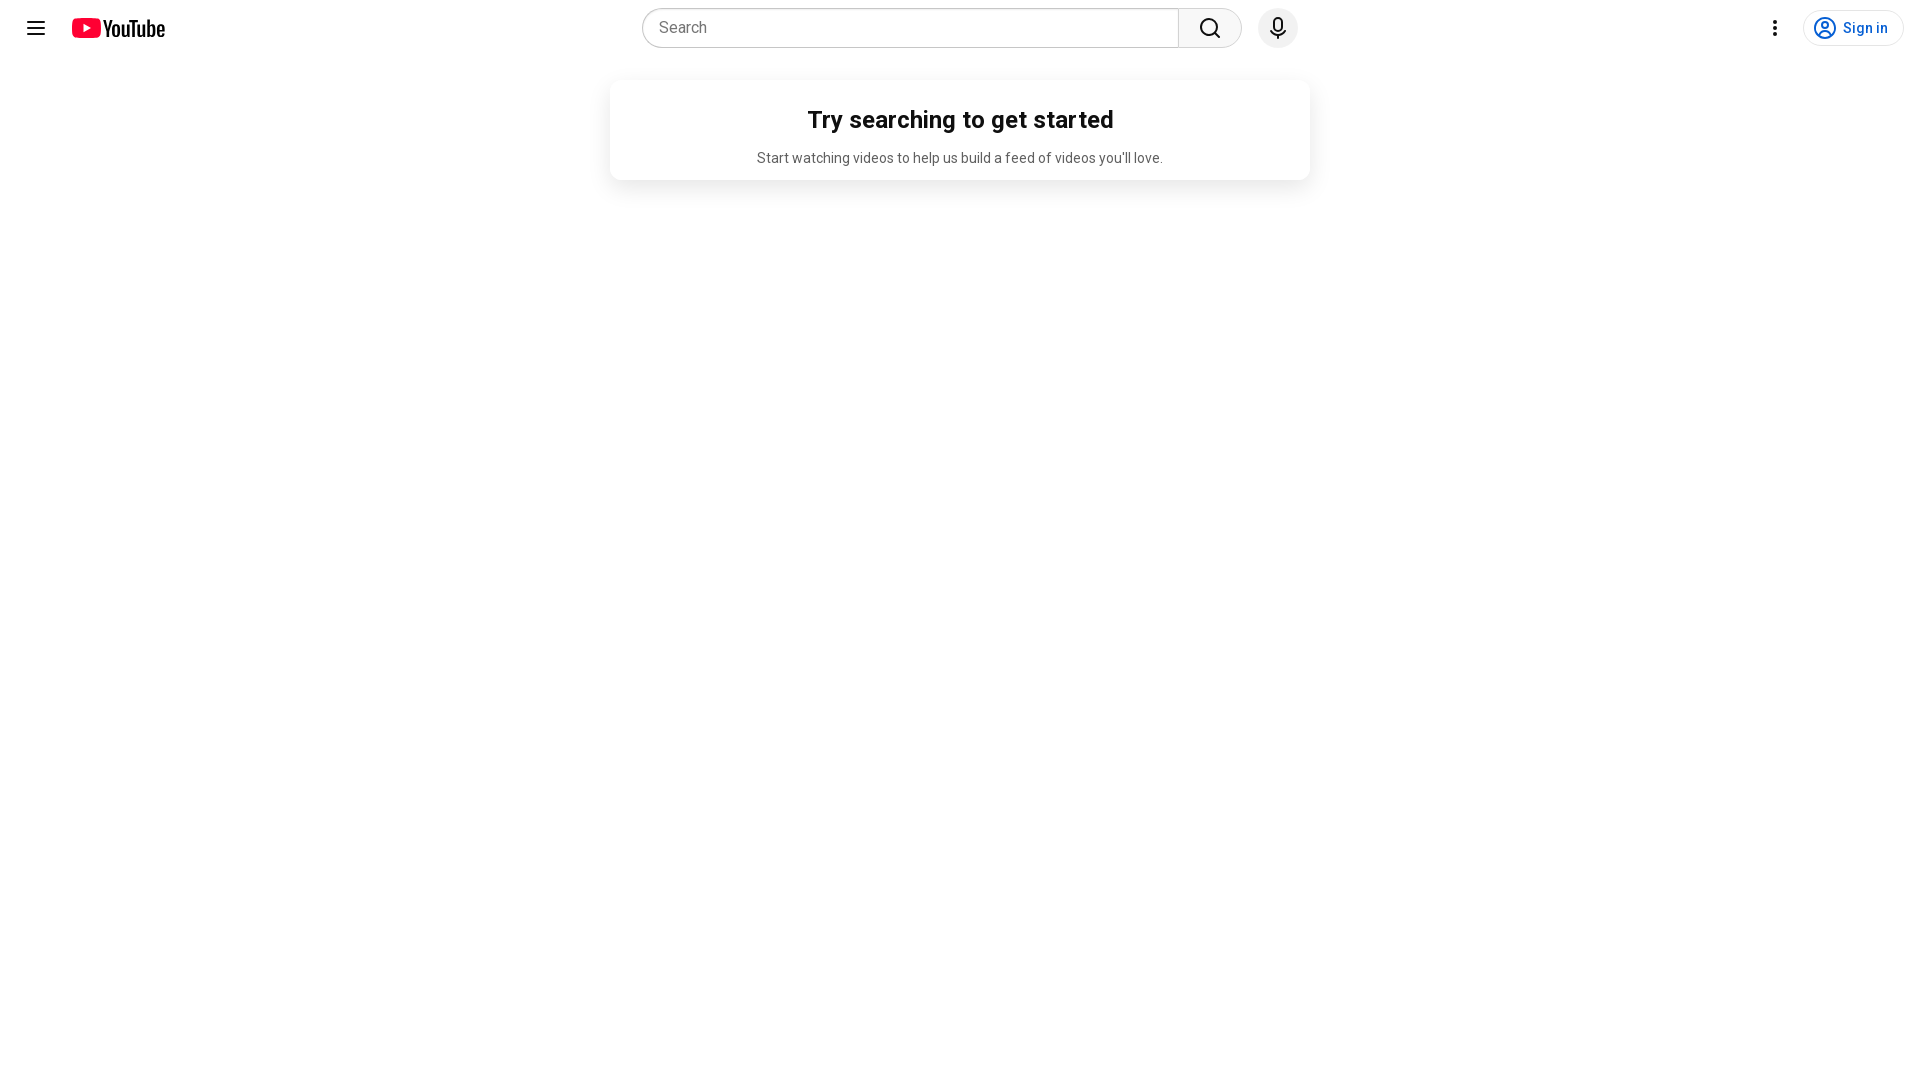

Navigated to YouTube homepage
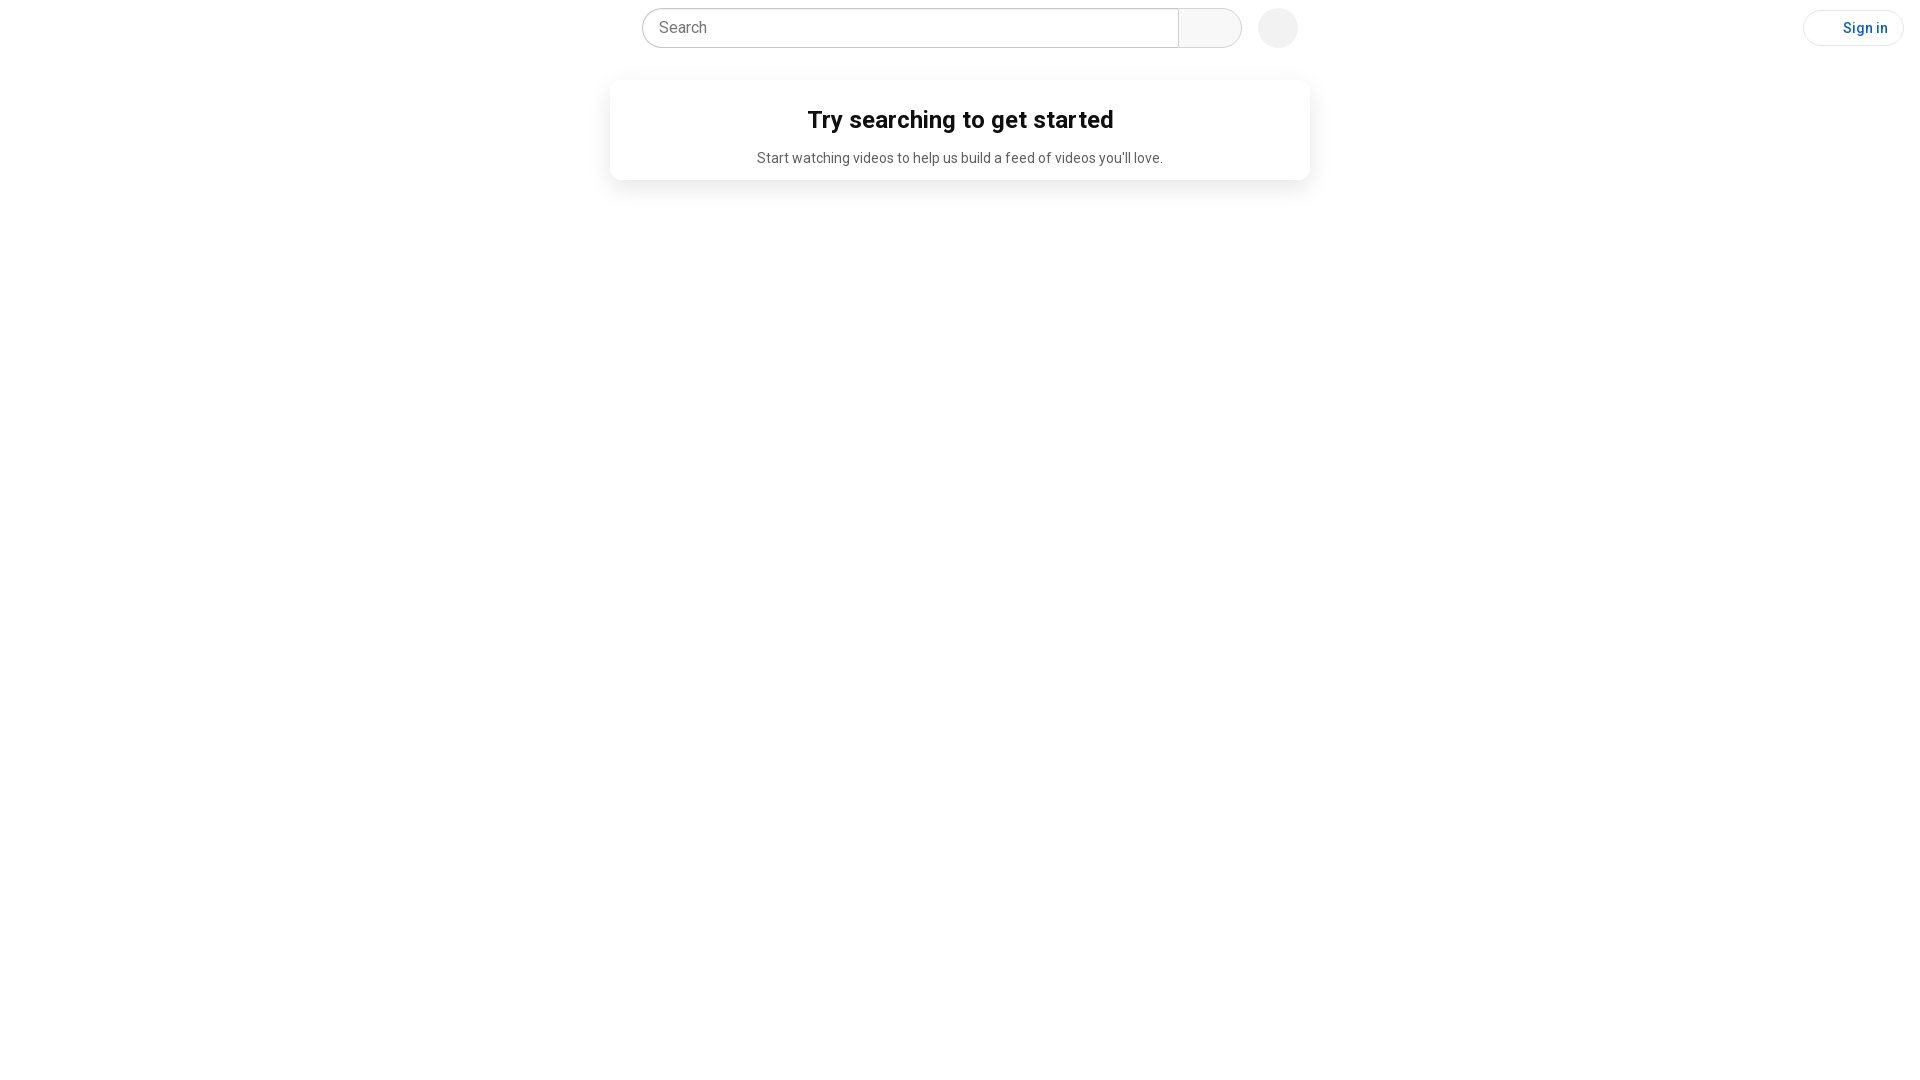

Waited for DOM content loaded event
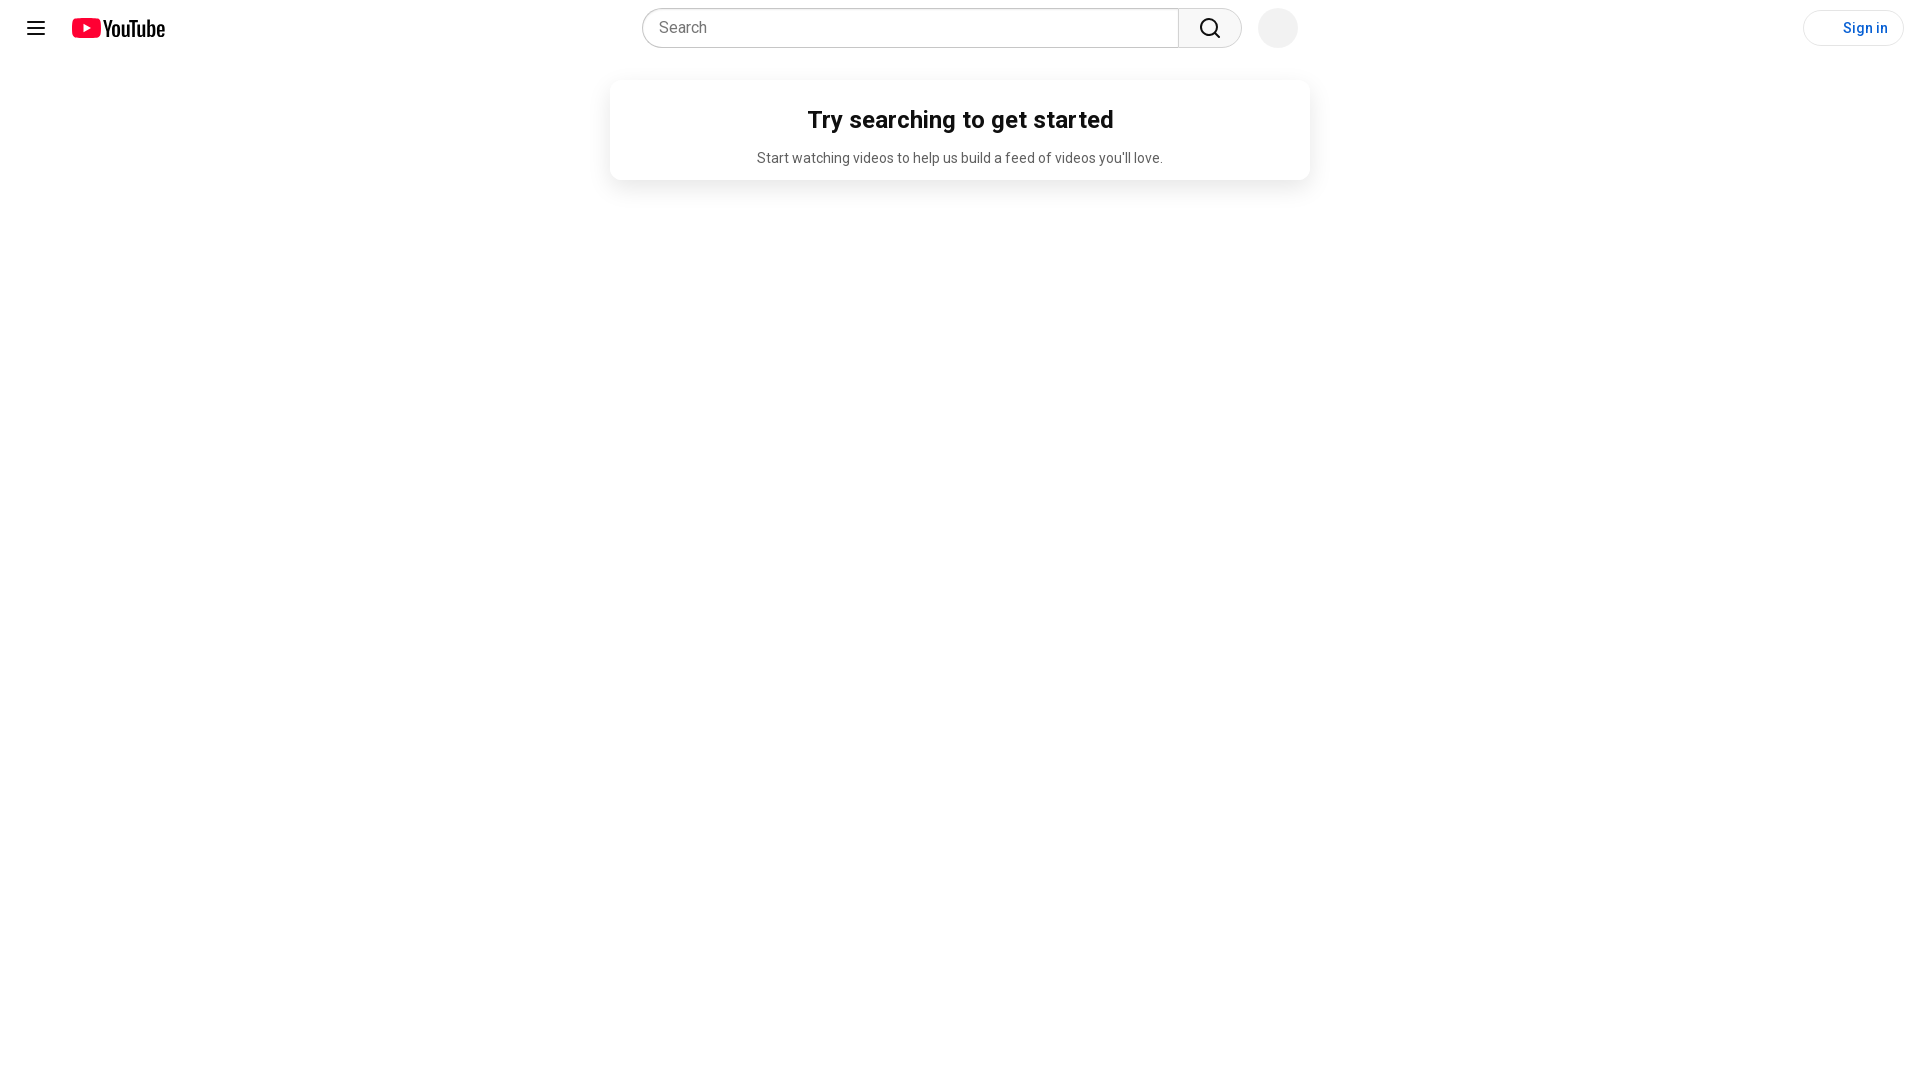

Retrieved page title: YouTube
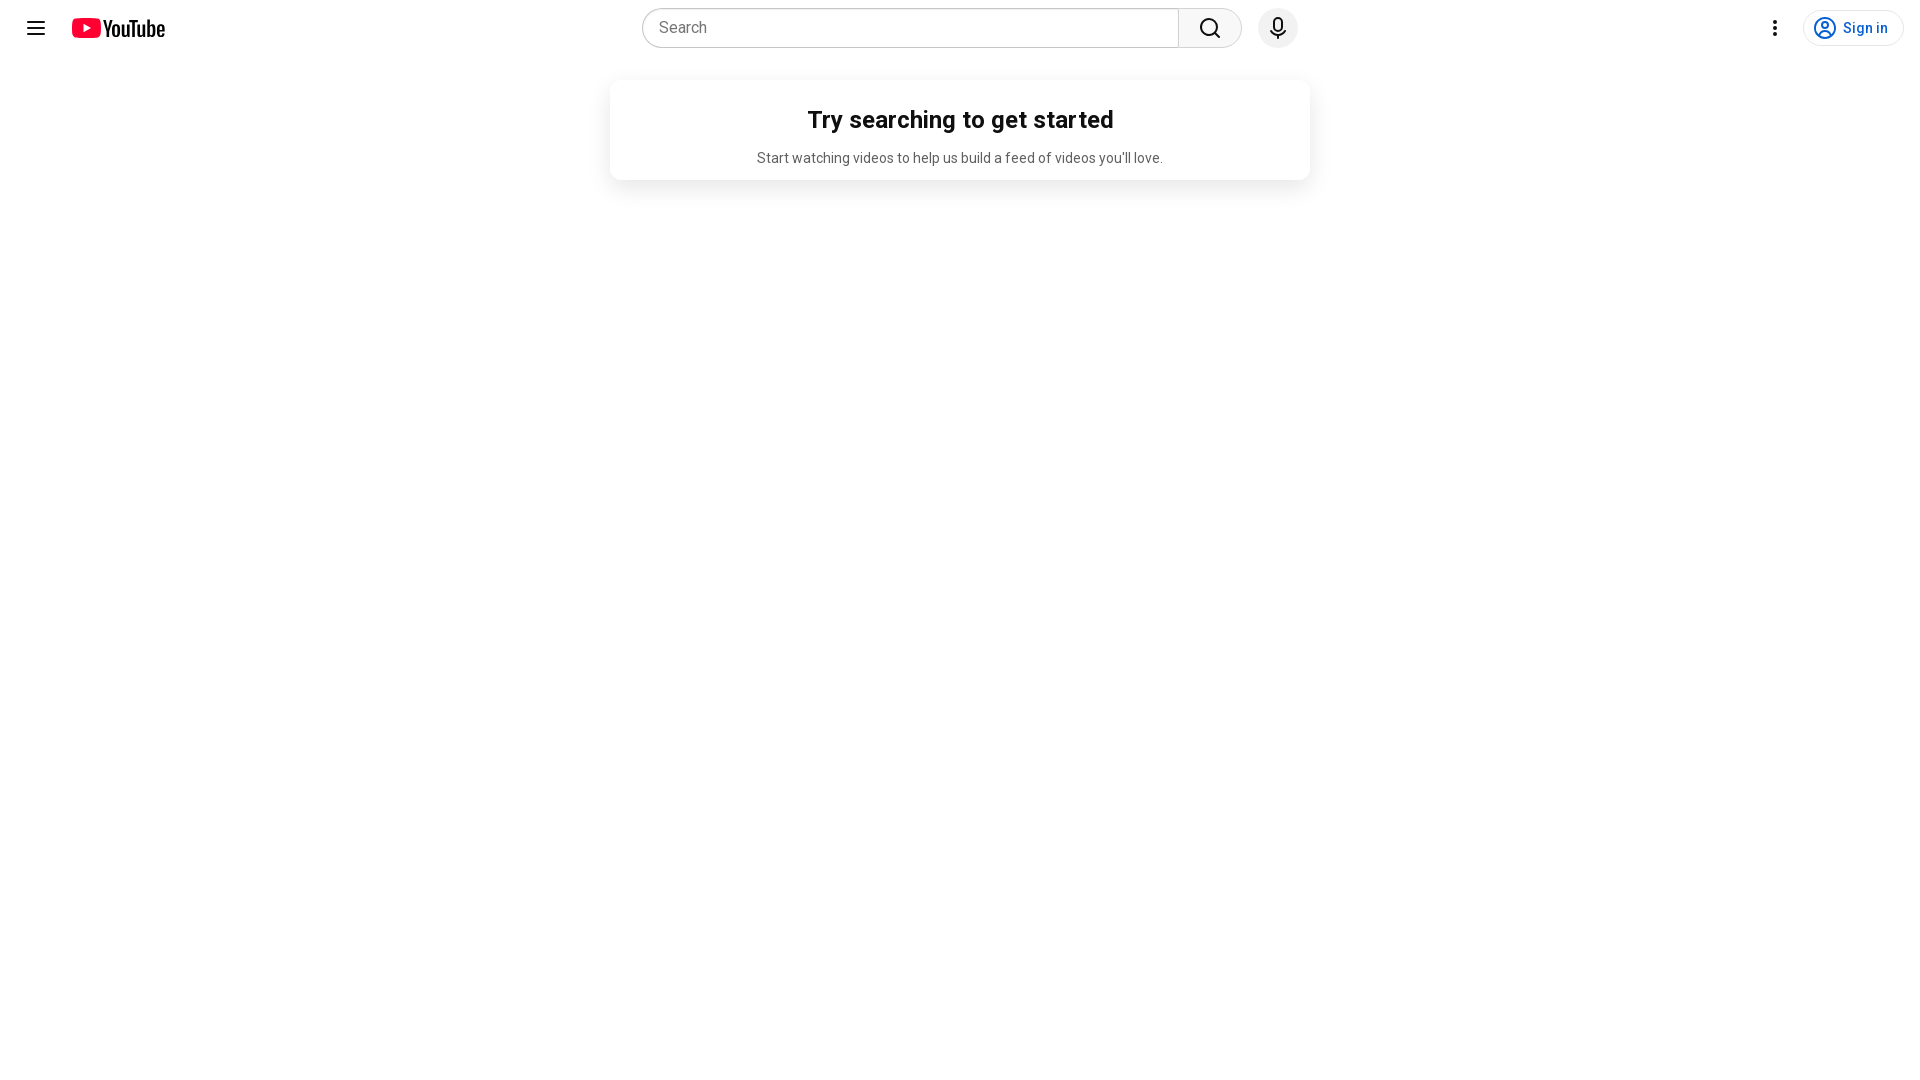

Navigated to YouTube homepage again
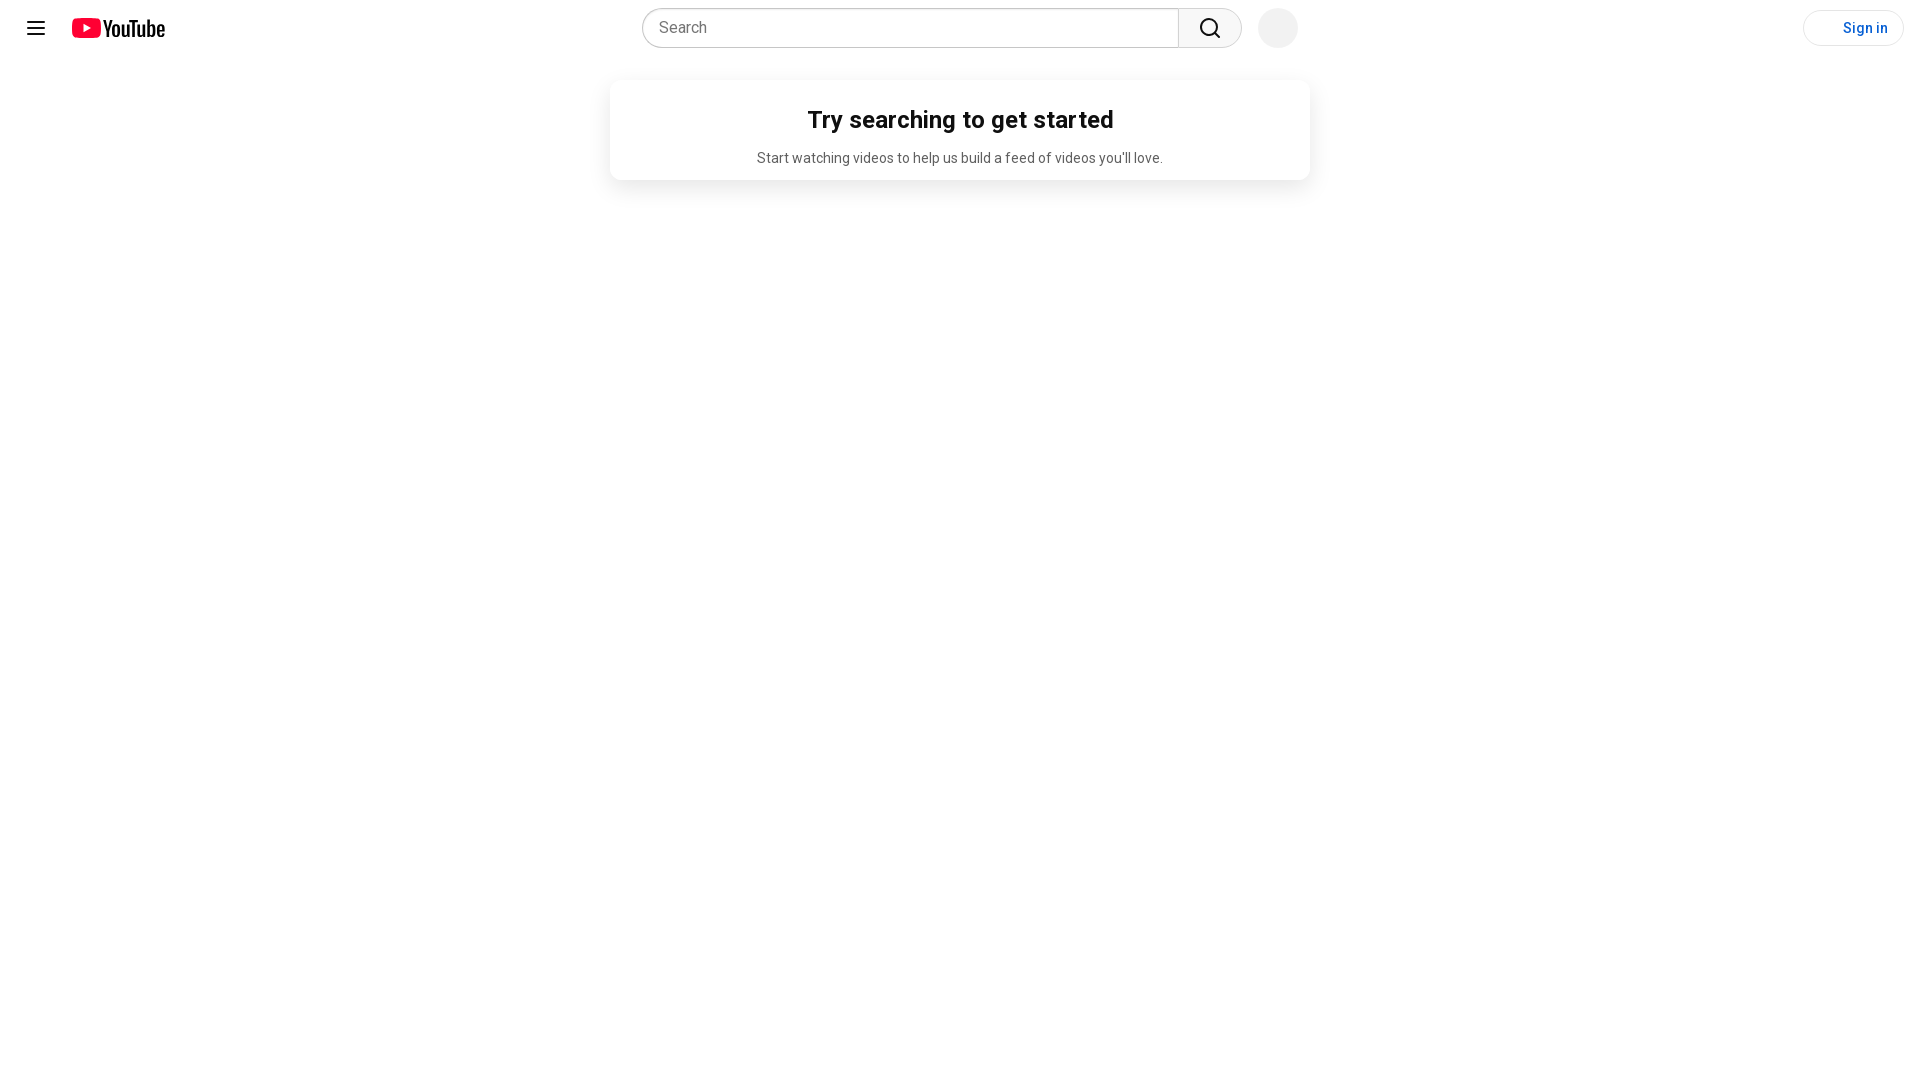

Waited for DOM content loaded event
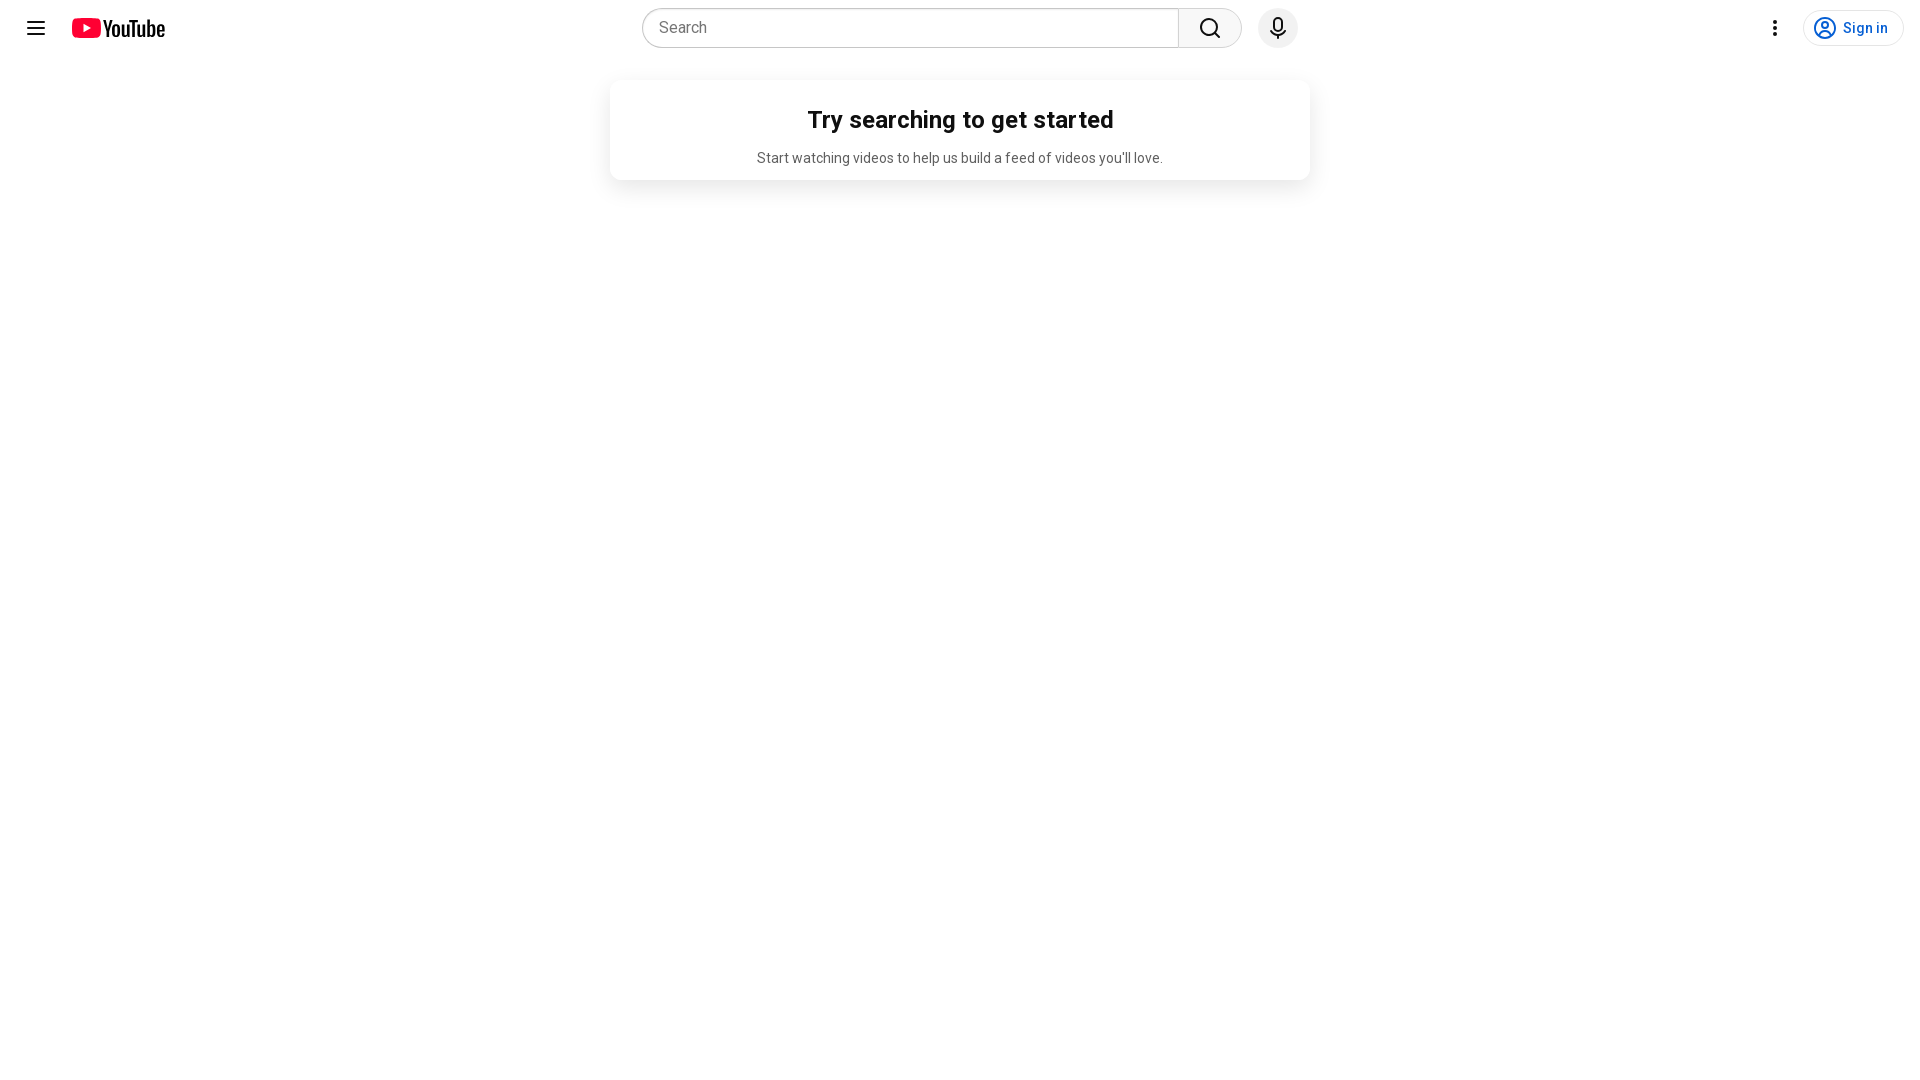

Retrieved current URL: https://www.youtube.com/
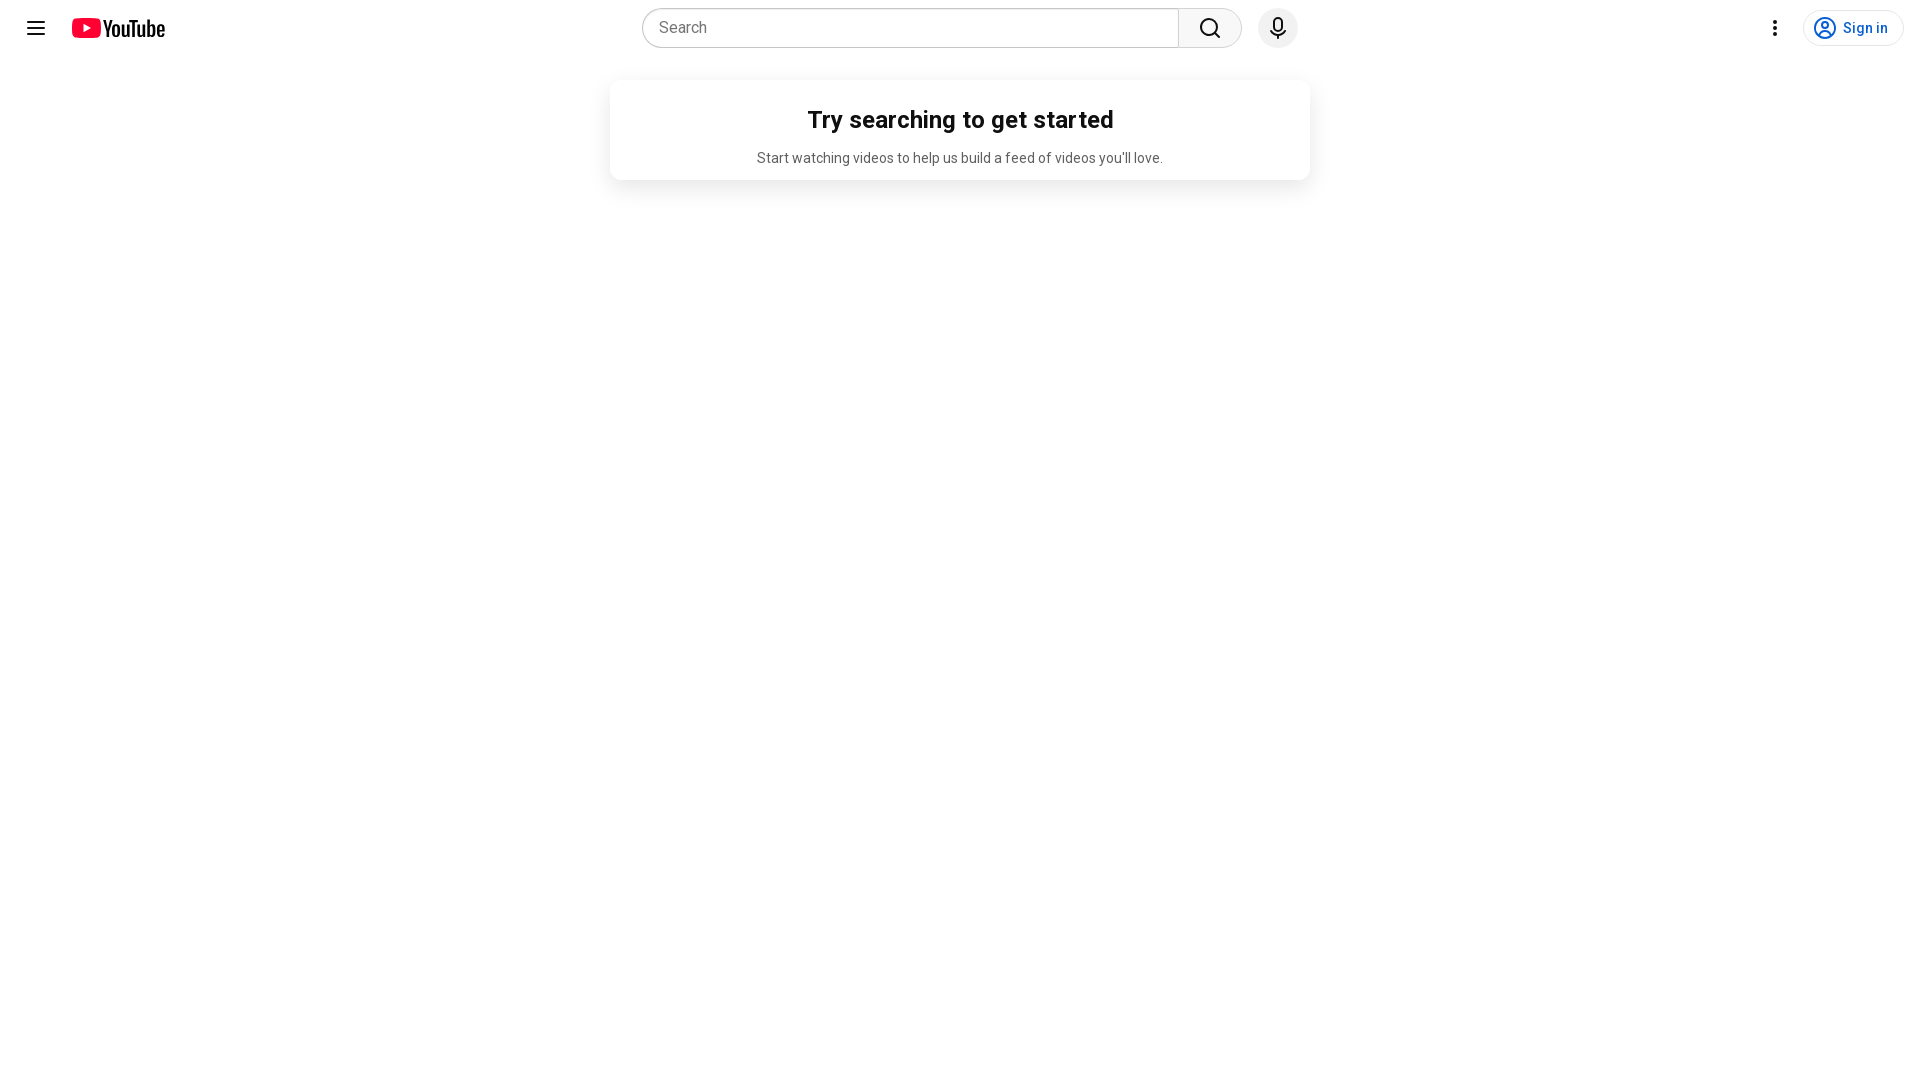

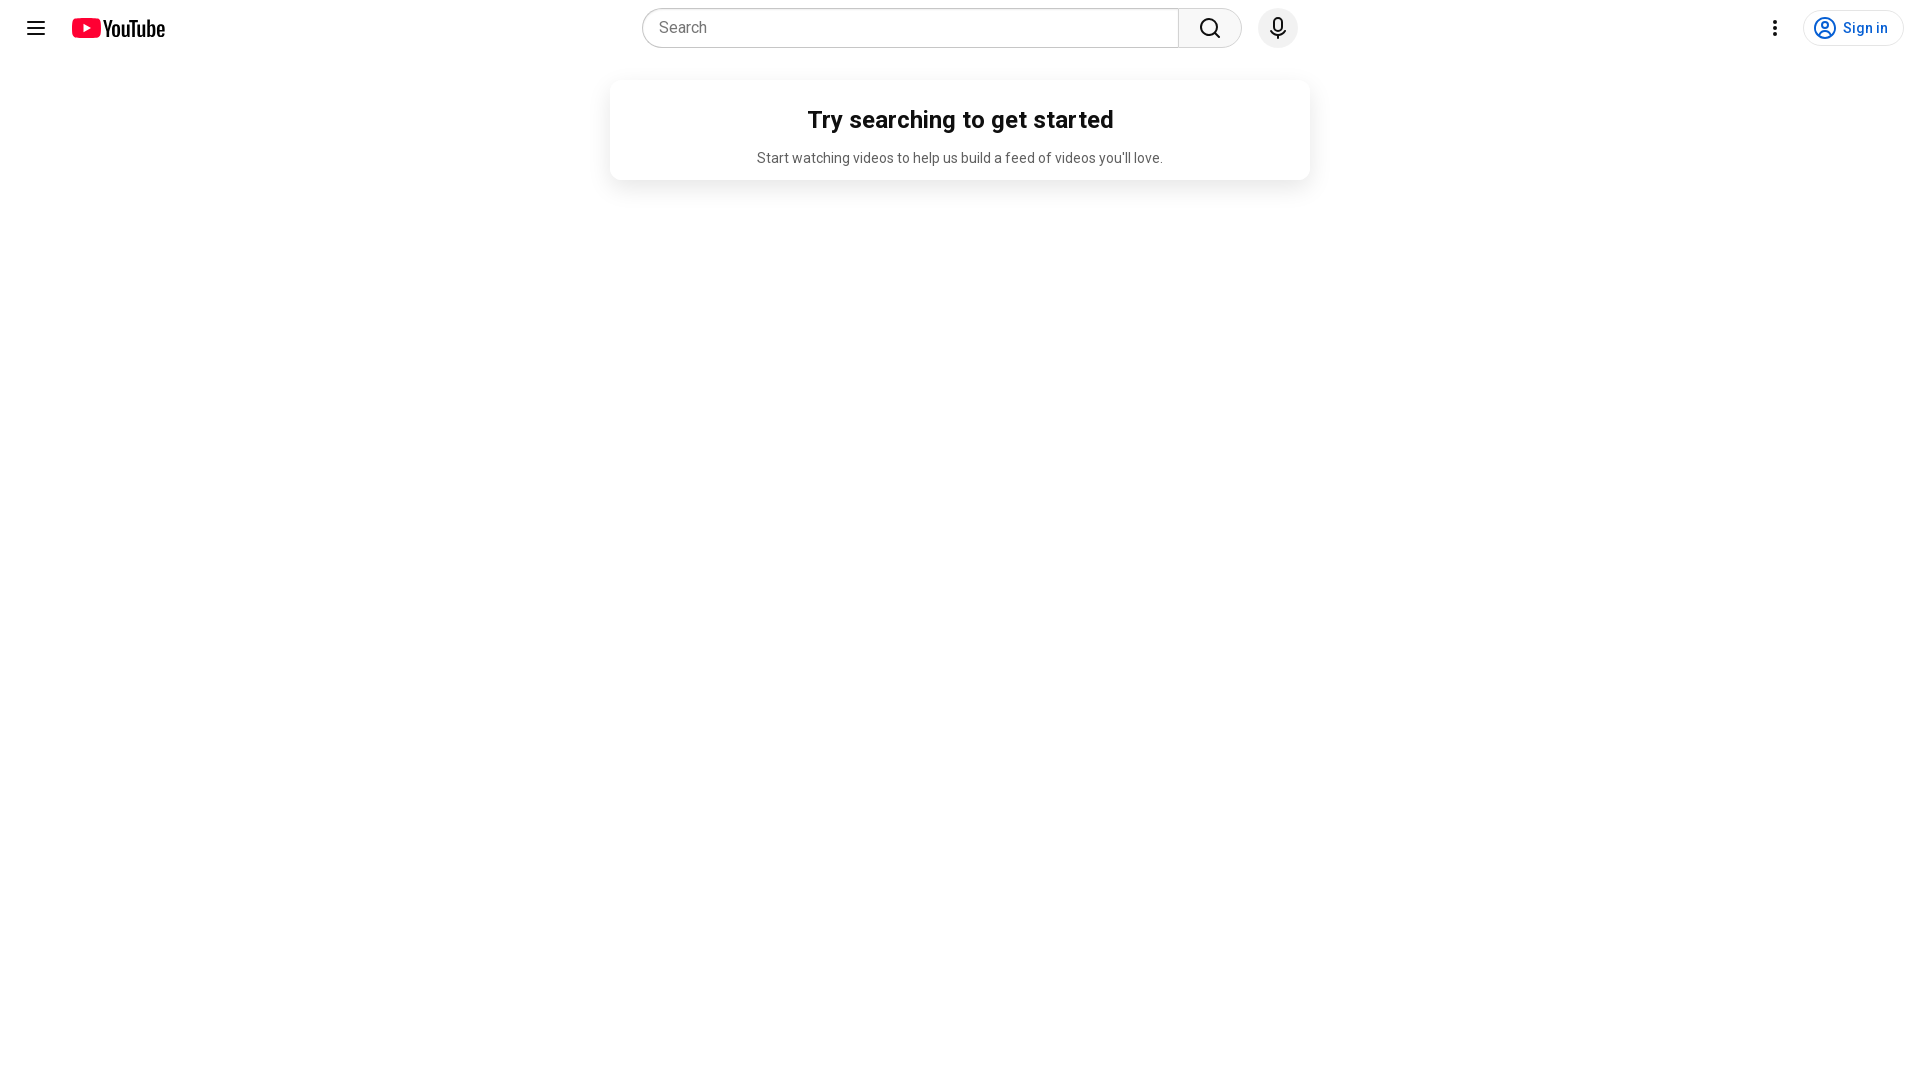